Tests link navigation by finding a link with mathematically calculated text, then fills out a form with personal information (first name, last name, city, country) and submits it.

Starting URL: http://suninjuly.github.io/find_link_text

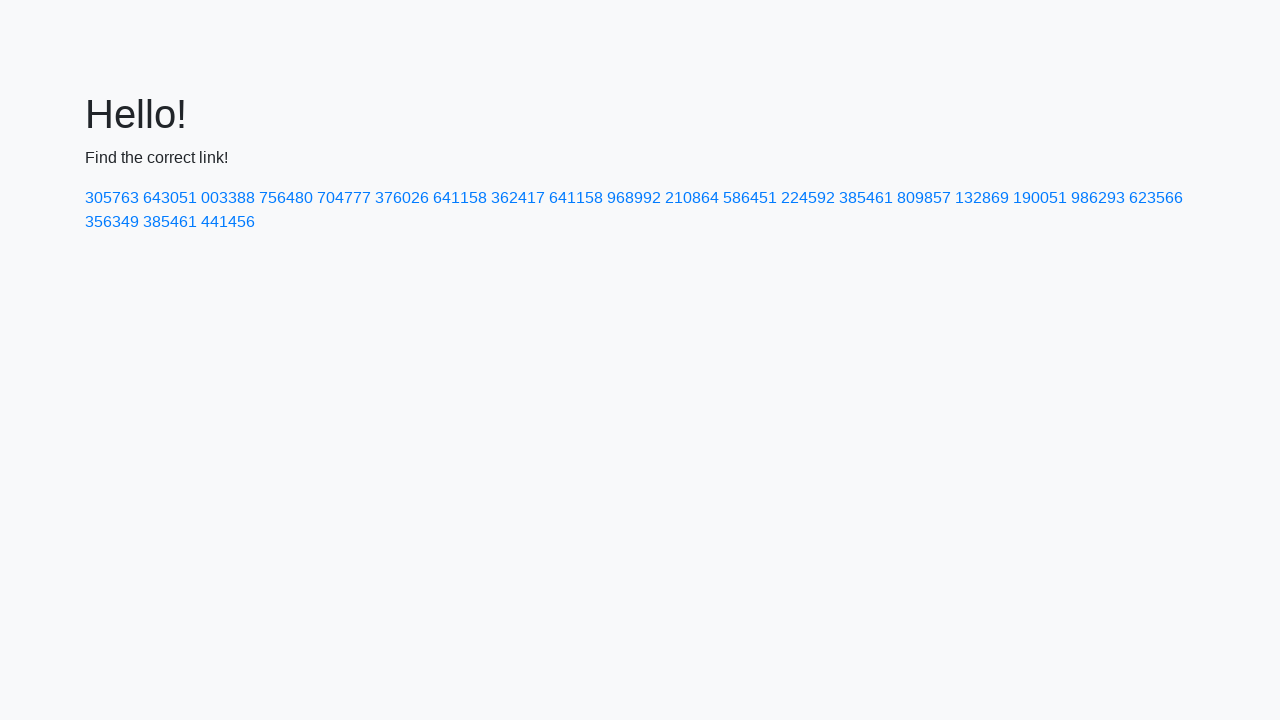

Calculated link text value: 224592
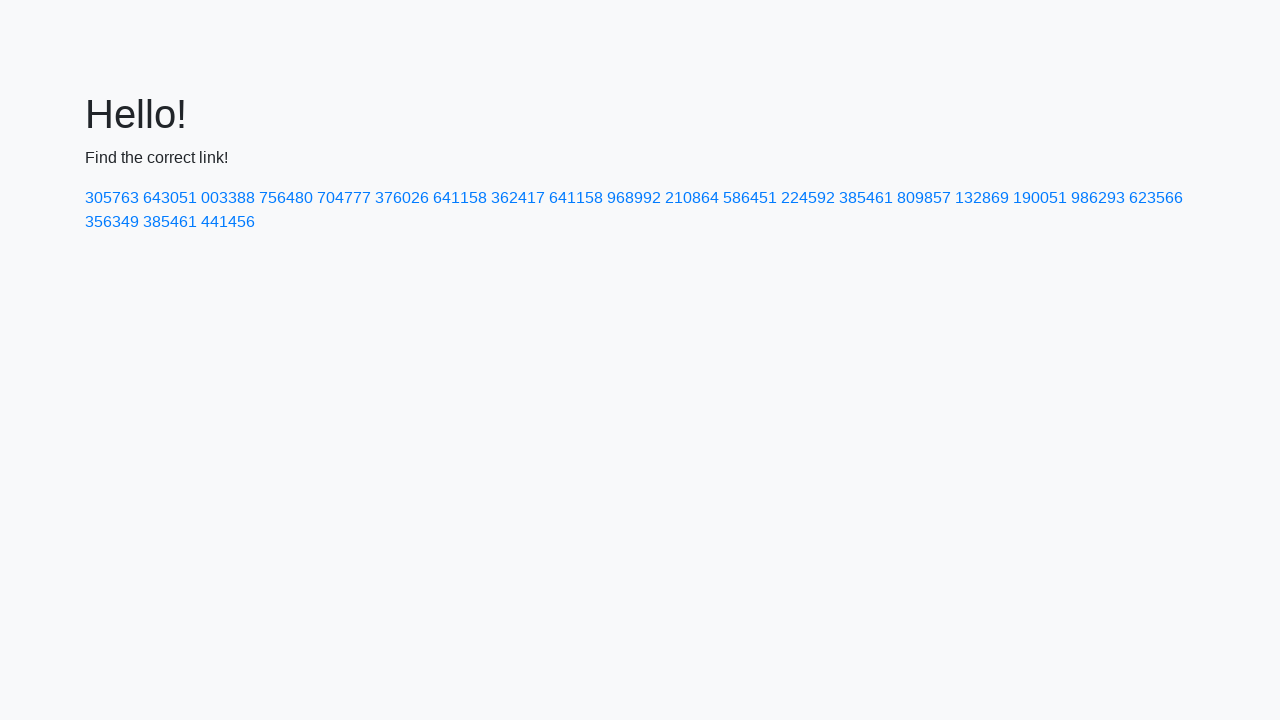

Clicked link with calculated text '224592' at (808, 198) on text=224592
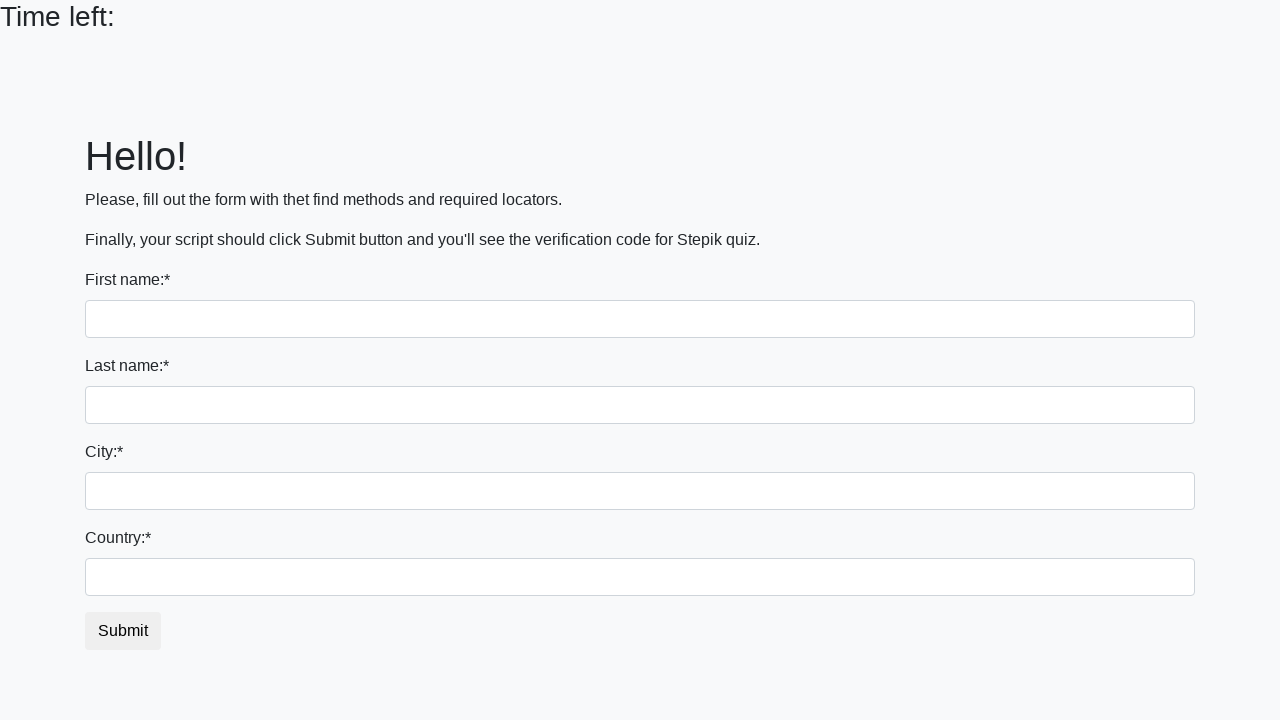

Filled first name field with 'Ivan' on input
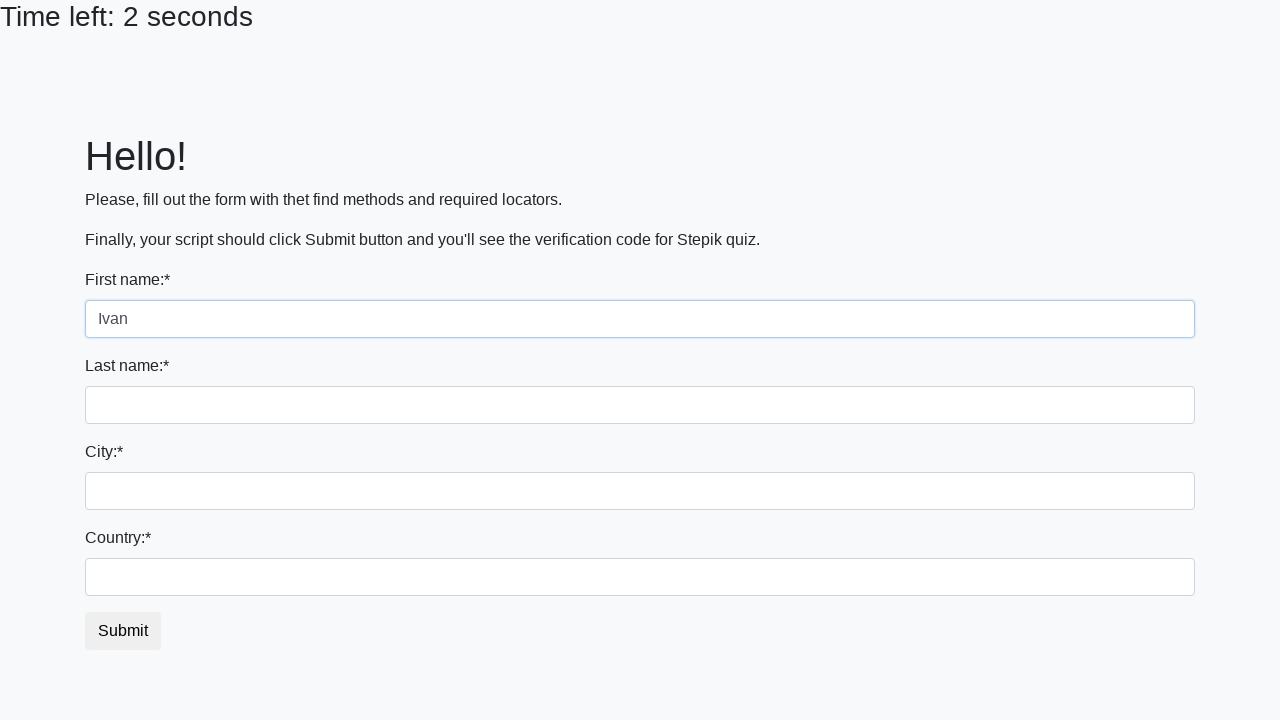

Filled last name field with 'Petrov' on input[name='last_name']
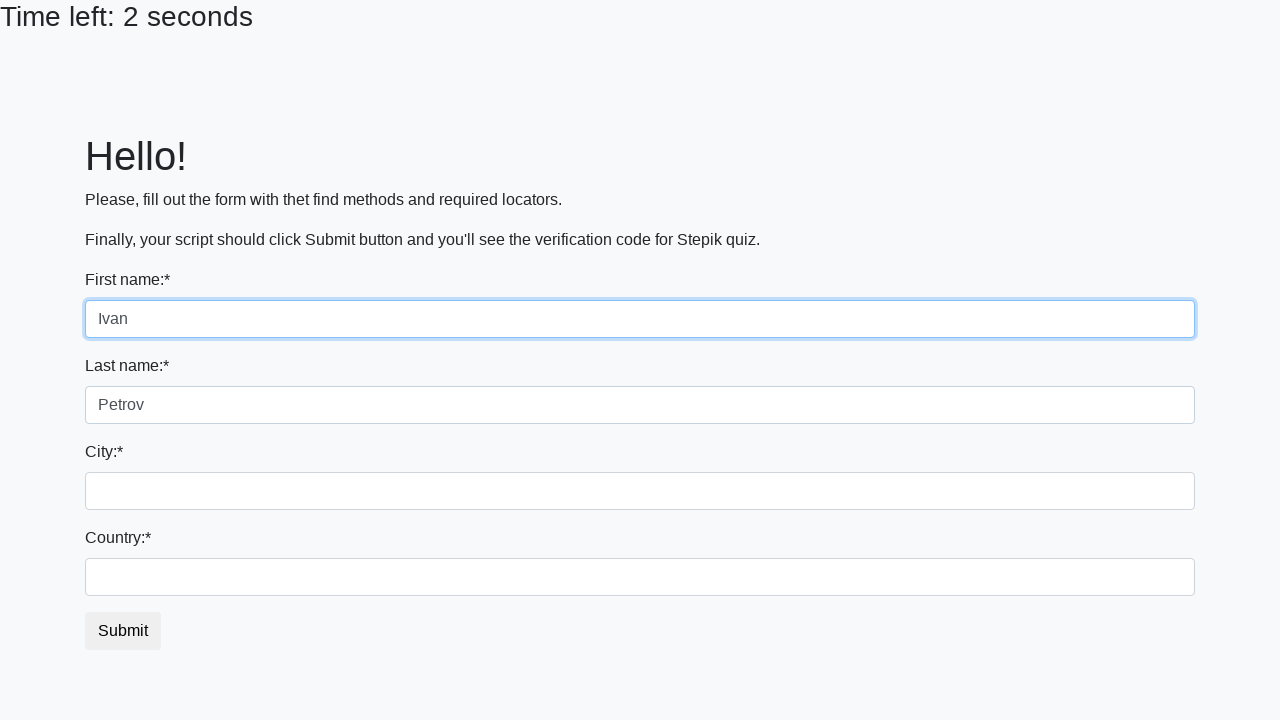

Filled city field with 'Smolensk' on .city
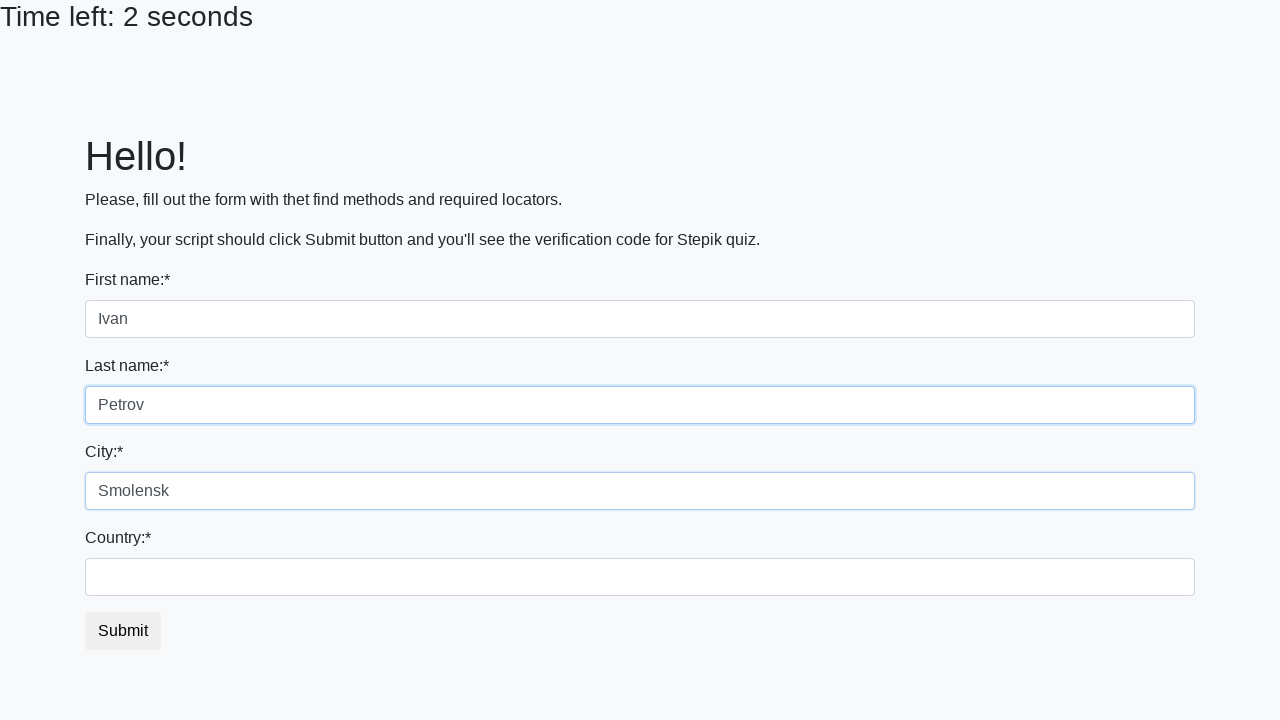

Filled country field with 'Russia' on #country
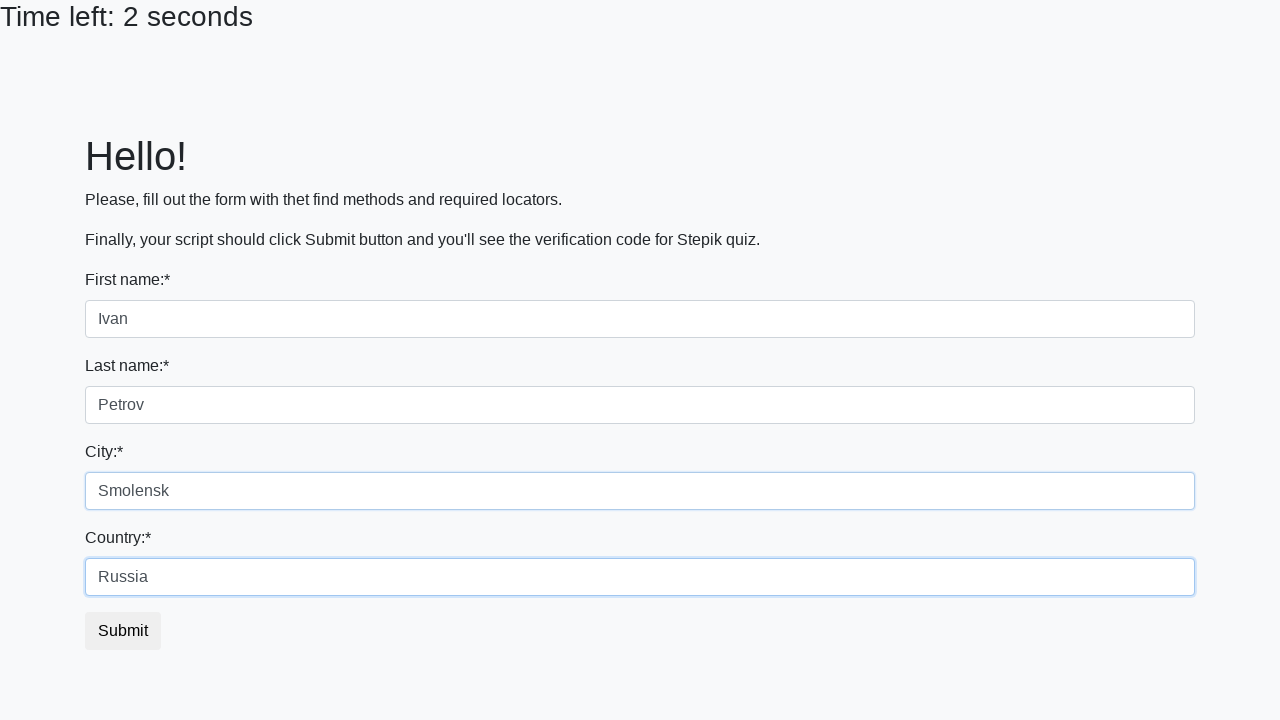

Clicked submit button to submit form at (123, 631) on button.btn
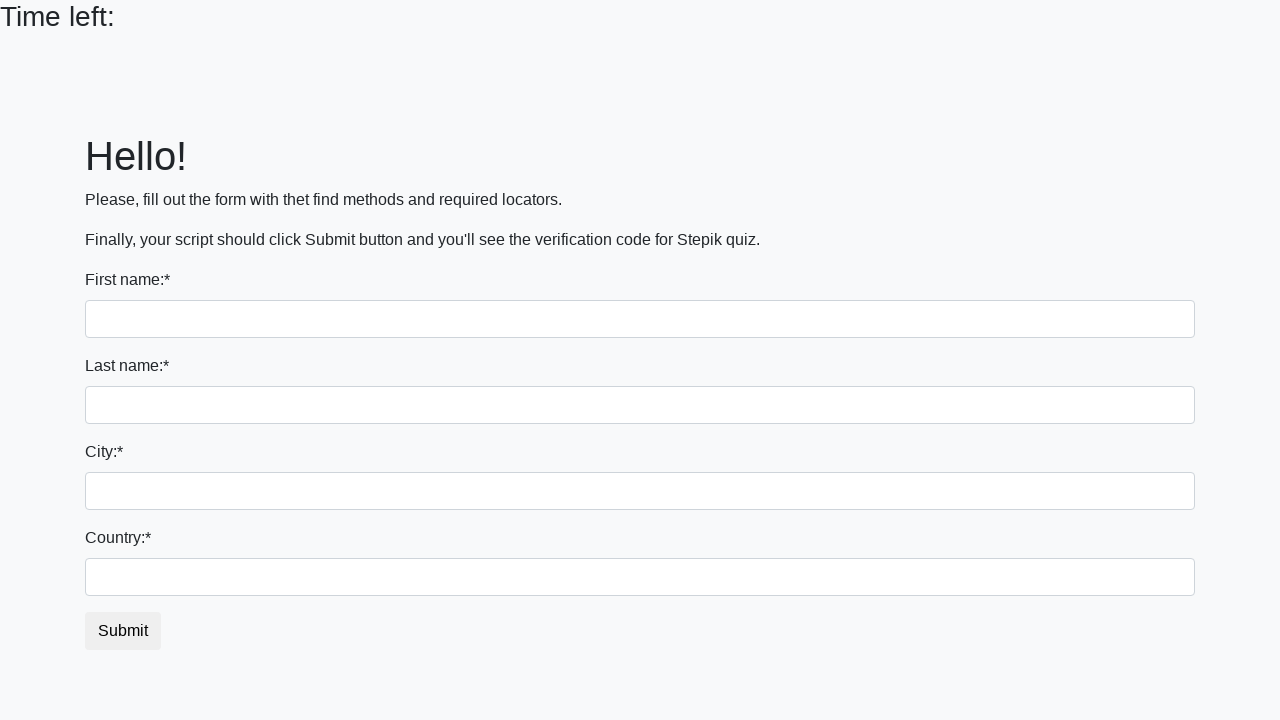

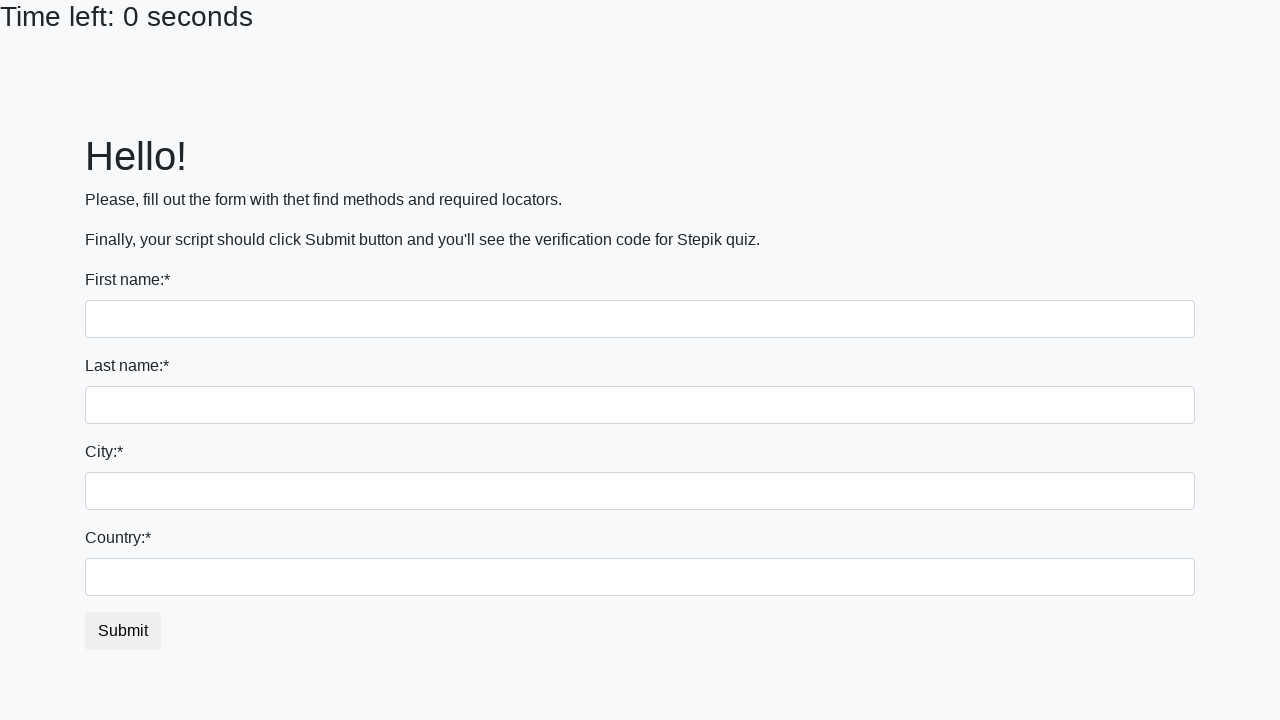